Tests dropdown selection functionality by selecting different options using various methods (by value, index, and visible text)

Starting URL: https://www.w3schools.com/tags/tryit.asp?filename=tryhtml_select

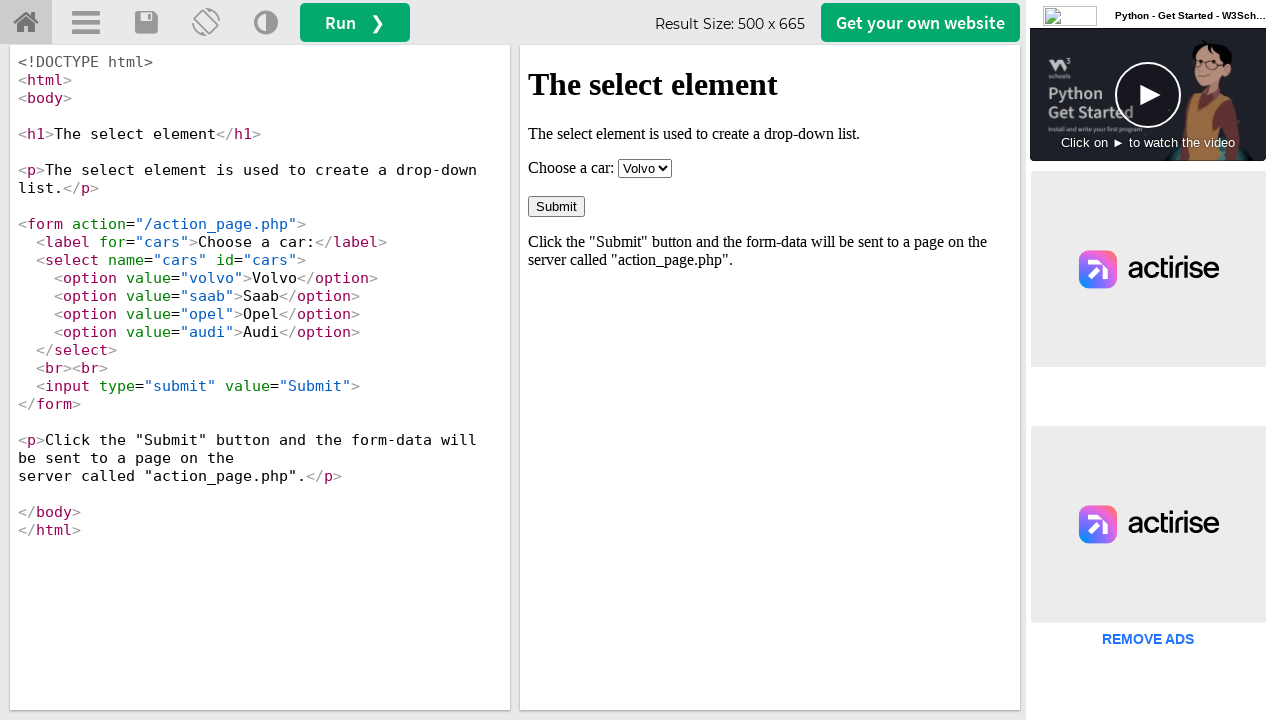

Located iframe containing dropdown example
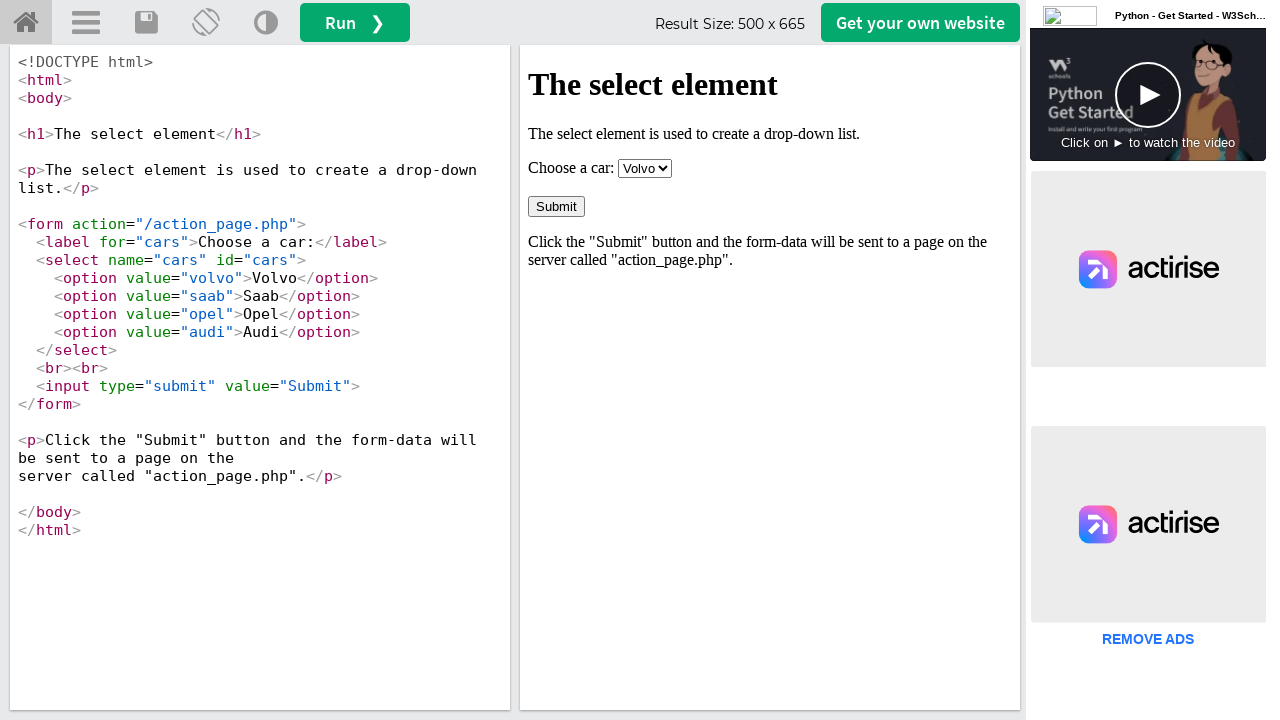

Selected 'Audi' dropdown option by value on iframe#iframeResult >> internal:control=enter-frame >> select[name='cars']
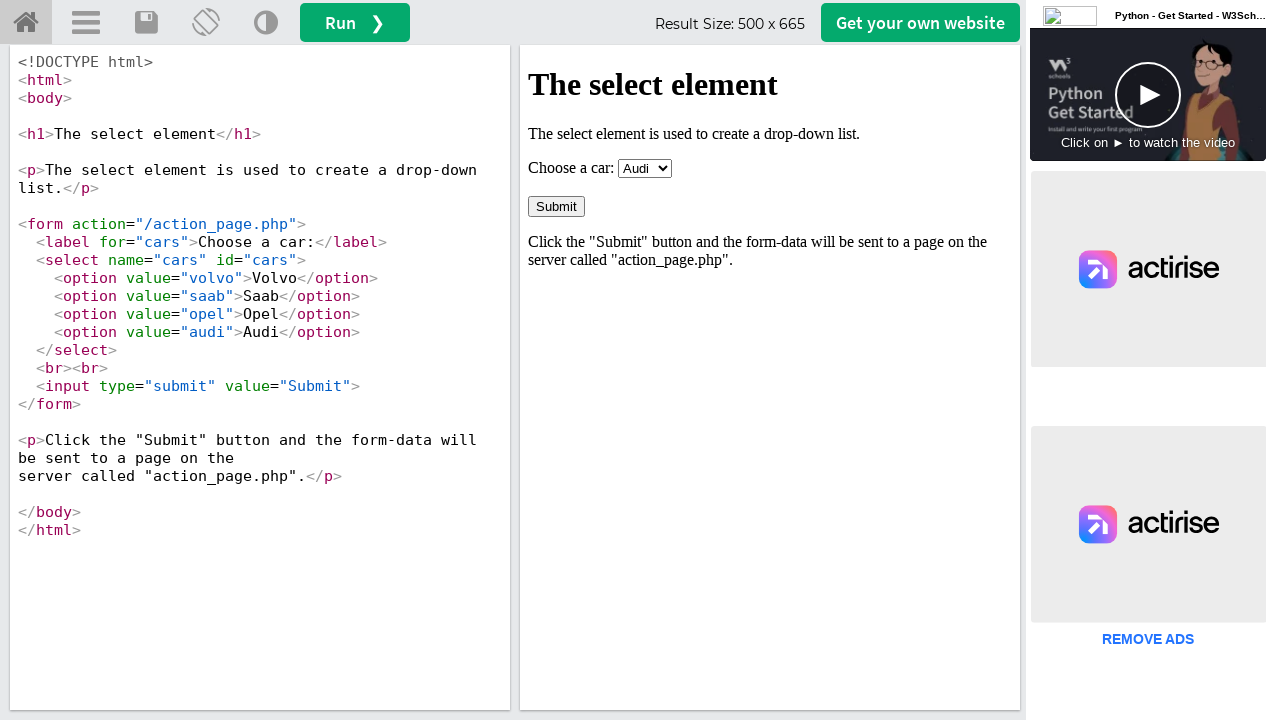

Selected dropdown option at index 2 (Fiat) on iframe#iframeResult >> internal:control=enter-frame >> select[name='cars']
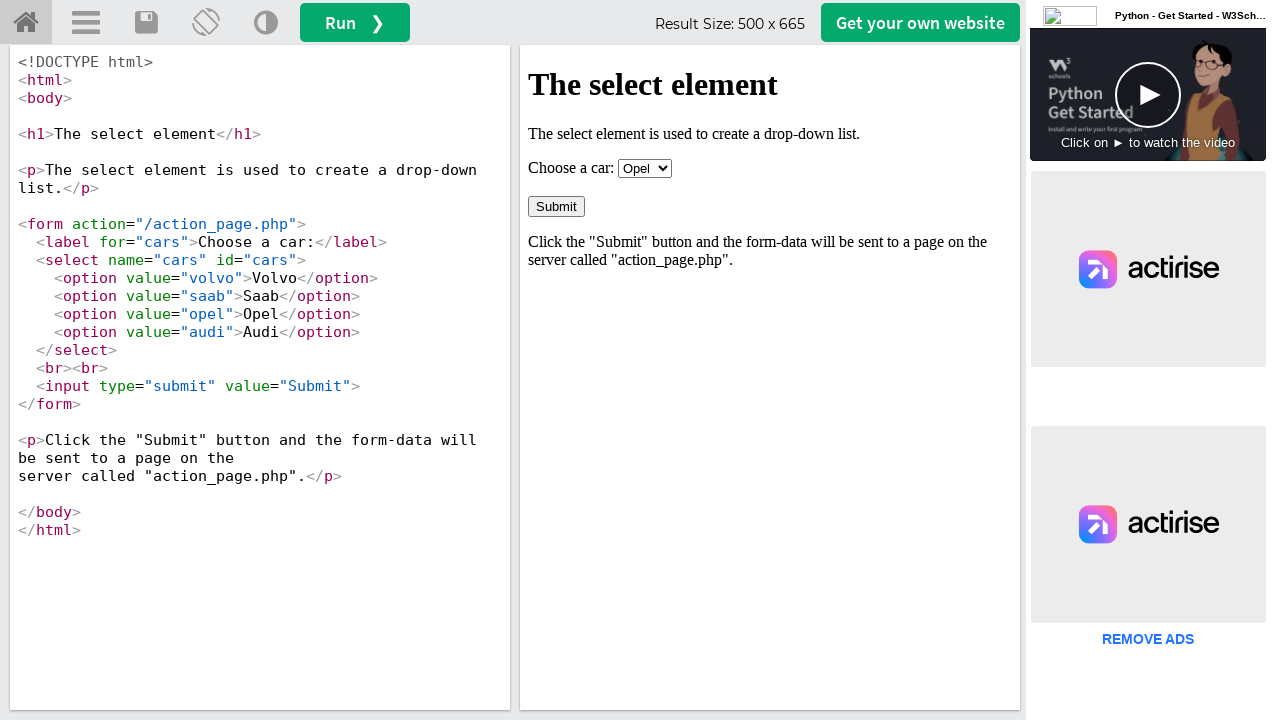

Selected 'Opel' dropdown option by visible text on iframe#iframeResult >> internal:control=enter-frame >> select[name='cars']
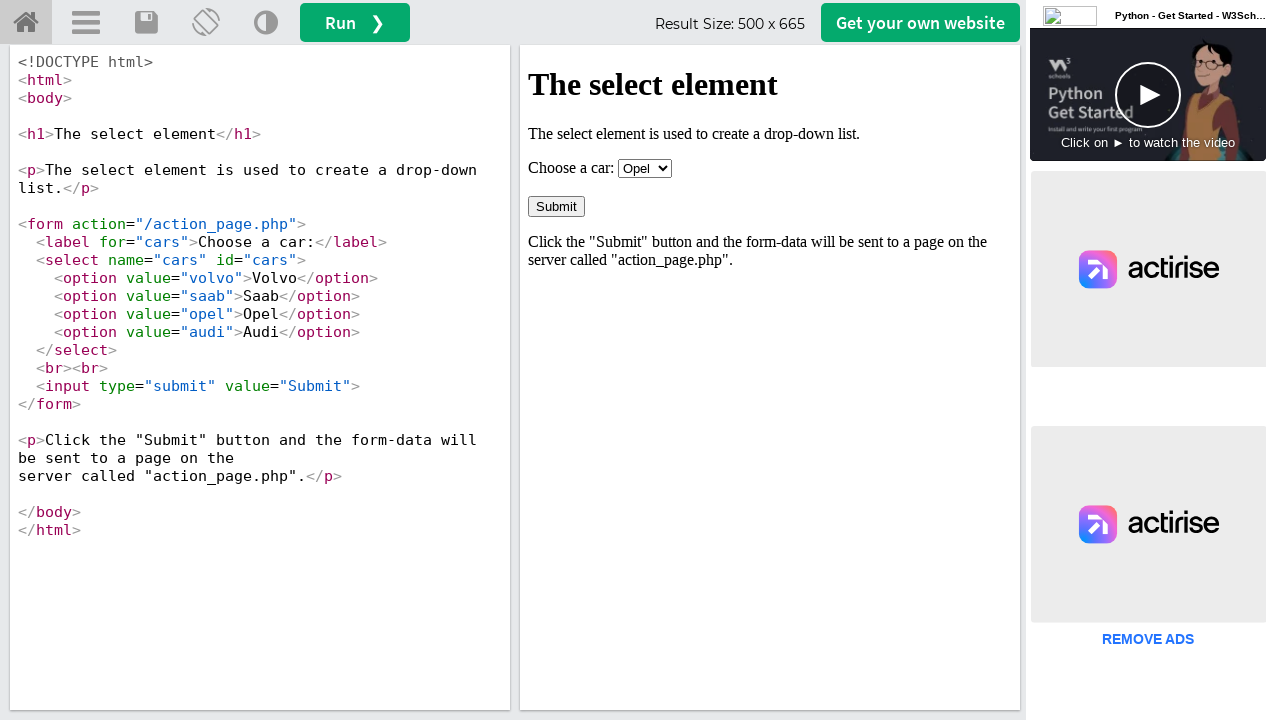

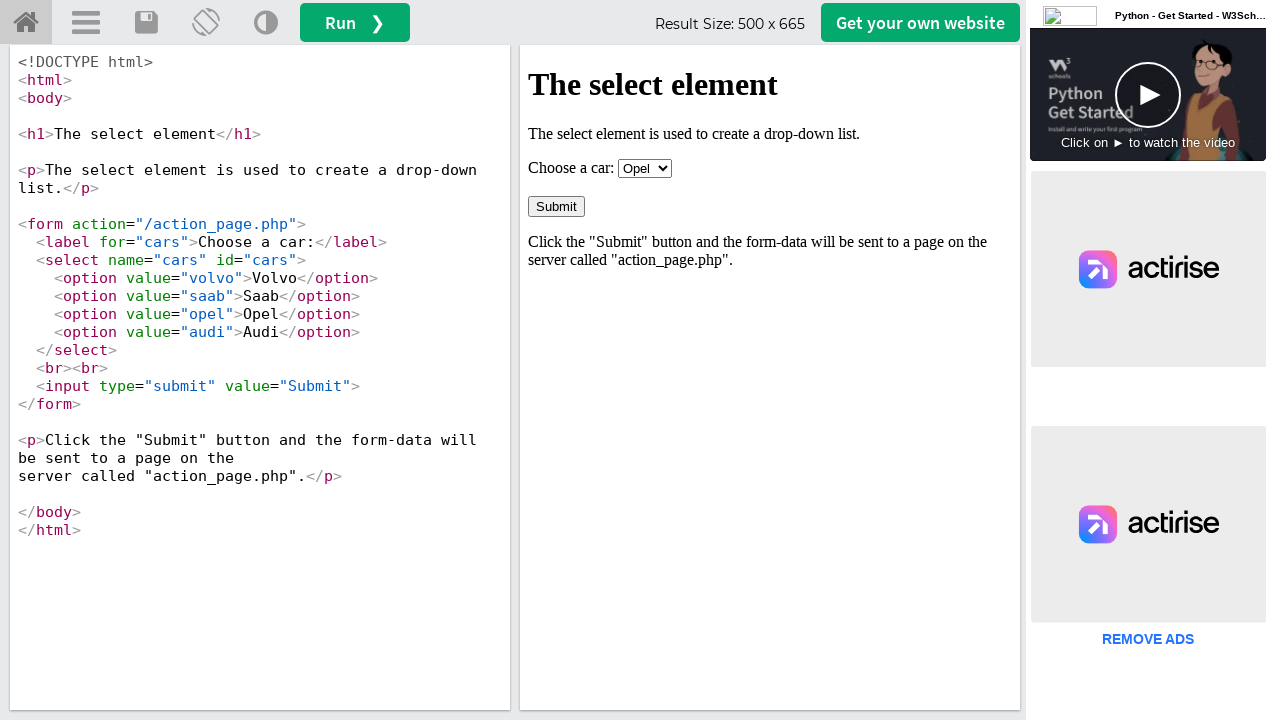